Tests that clicking Clear completed removes completed items from the list

Starting URL: https://demo.playwright.dev/todomvc

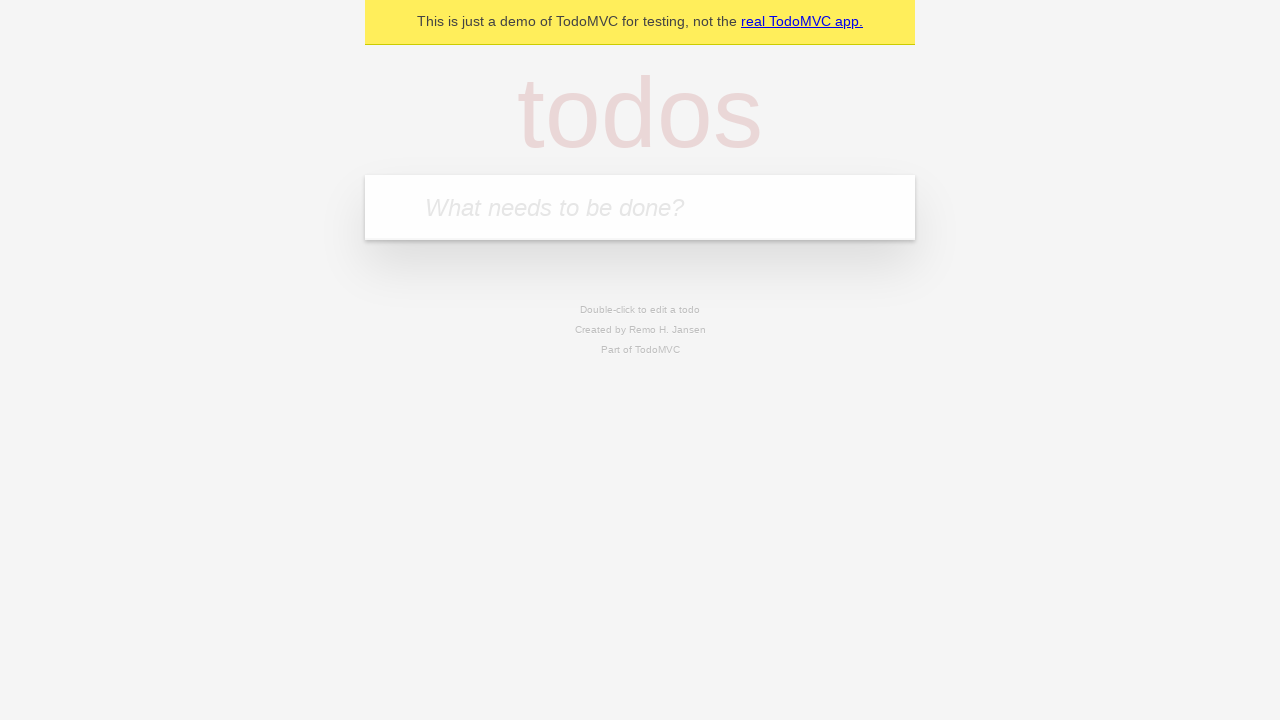

Filled todo input with 'buy some cheese' on internal:attr=[placeholder="What needs to be done?"i]
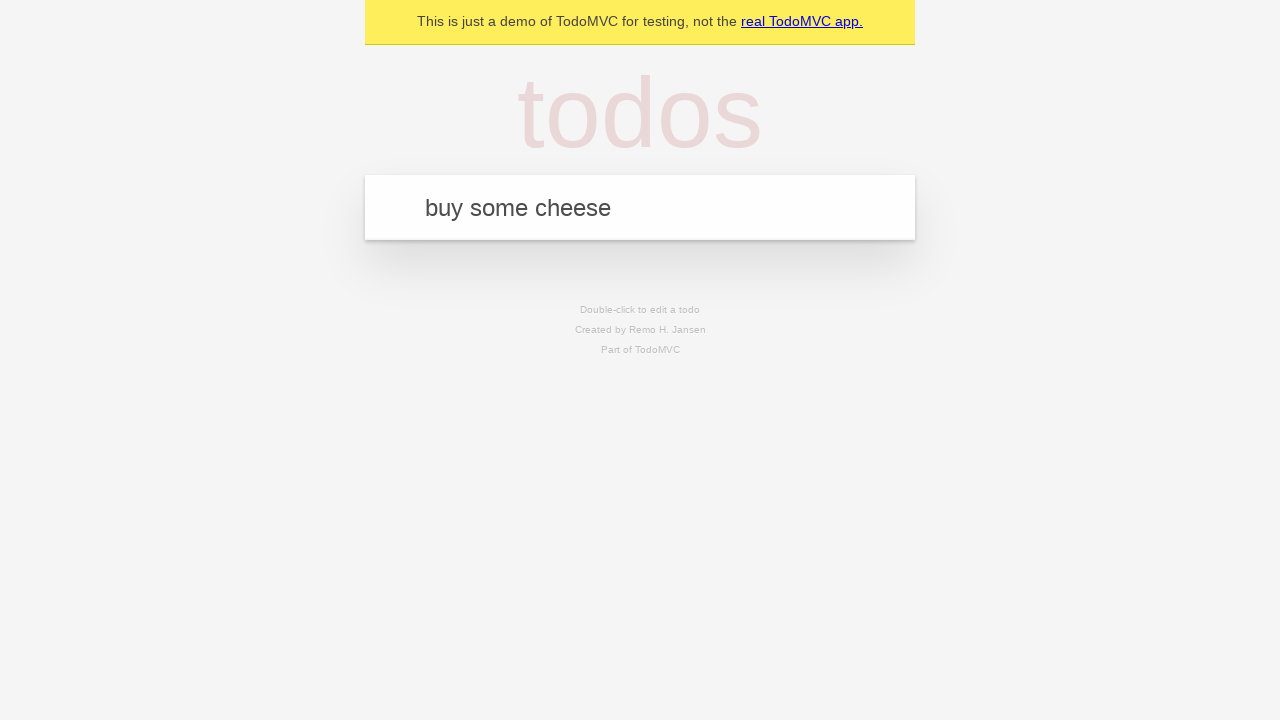

Pressed Enter to add todo 'buy some cheese' on internal:attr=[placeholder="What needs to be done?"i]
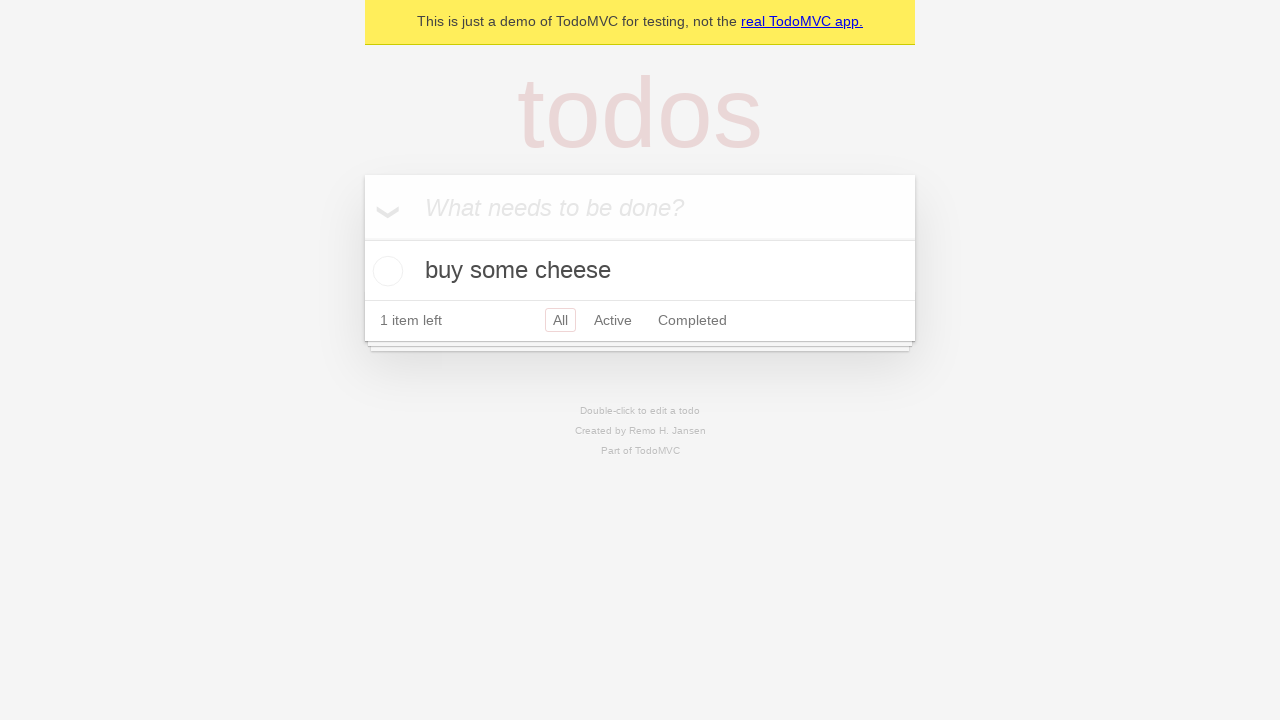

Filled todo input with 'feed the cat' on internal:attr=[placeholder="What needs to be done?"i]
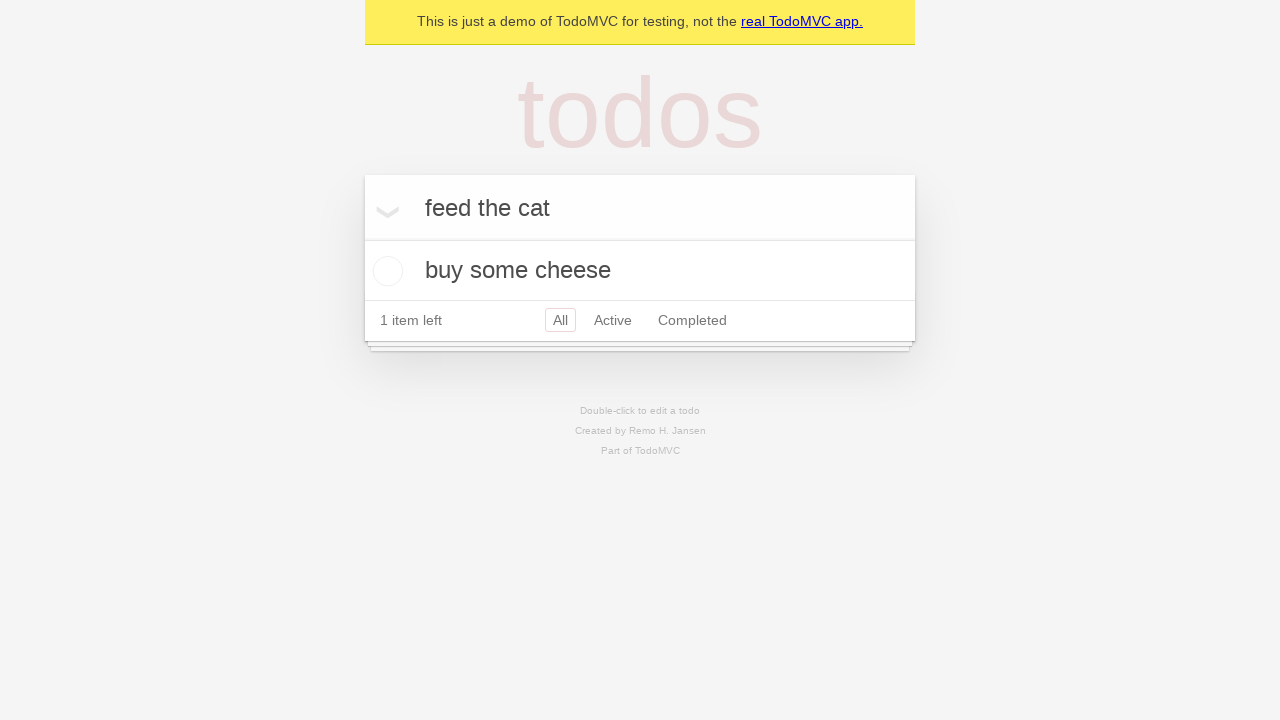

Pressed Enter to add todo 'feed the cat' on internal:attr=[placeholder="What needs to be done?"i]
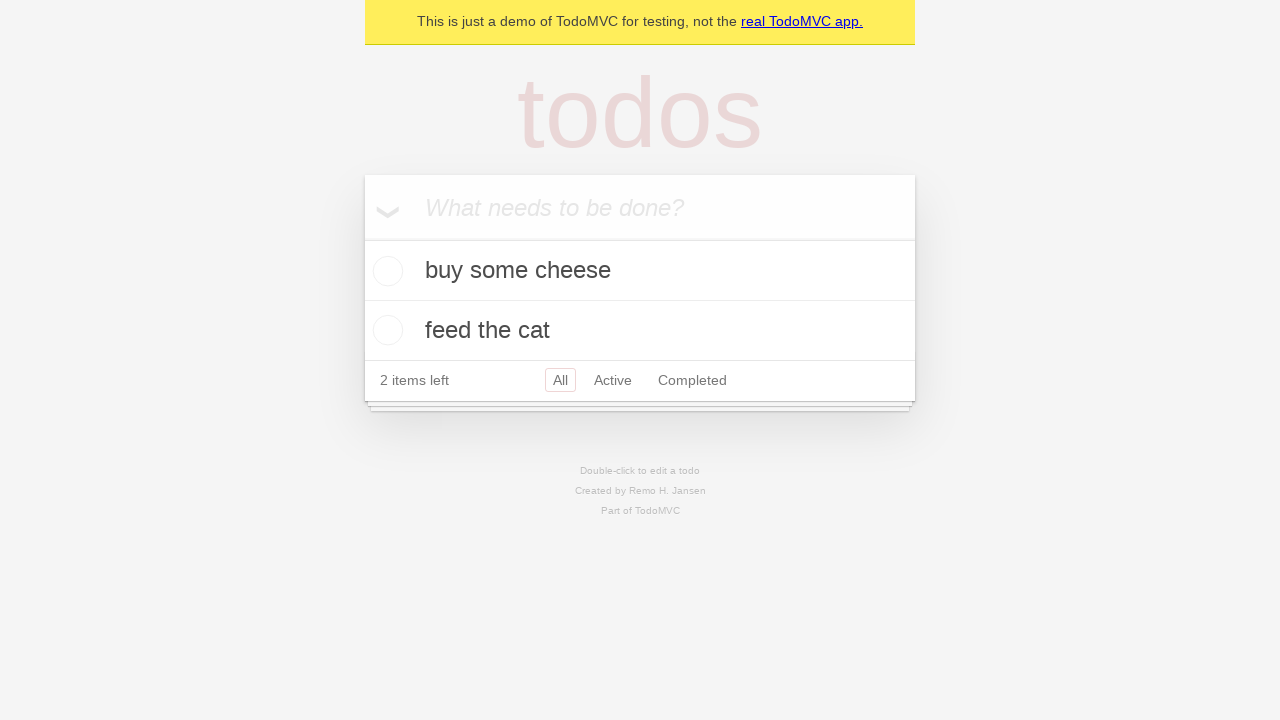

Filled todo input with 'book a doctors appointment' on internal:attr=[placeholder="What needs to be done?"i]
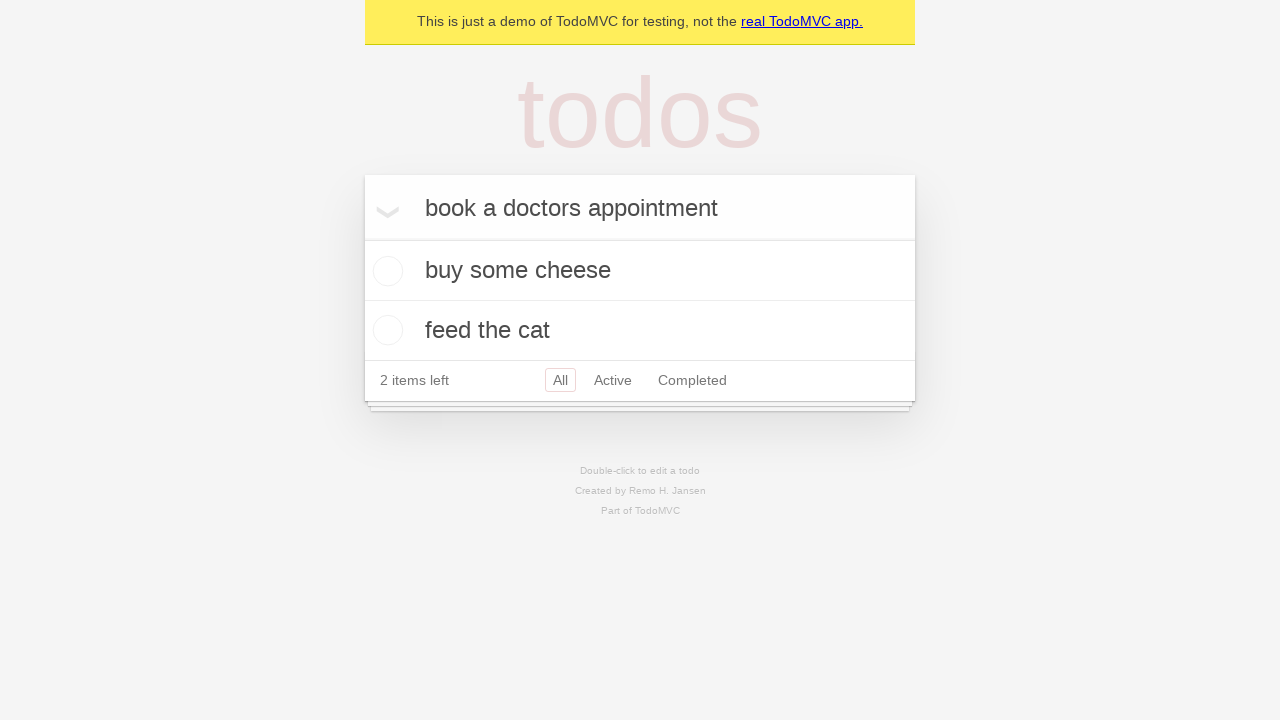

Pressed Enter to add todo 'book a doctors appointment' on internal:attr=[placeholder="What needs to be done?"i]
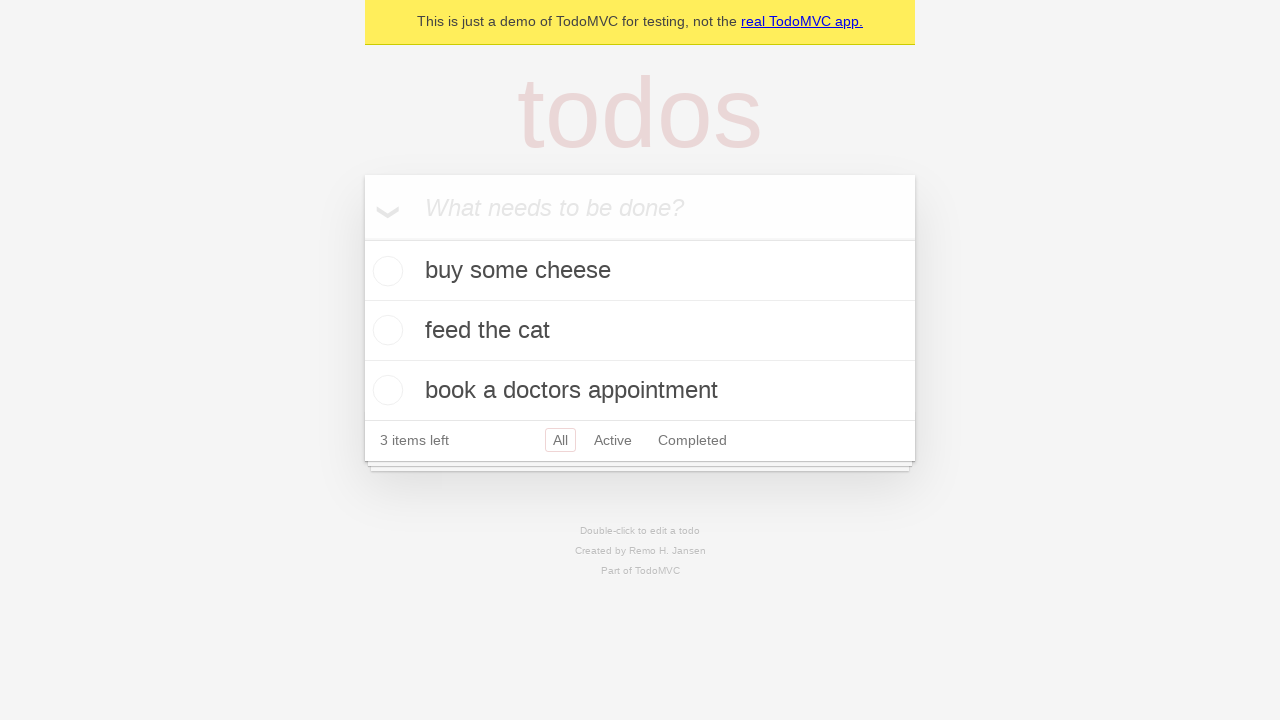

All 3 todo items have been added to the list
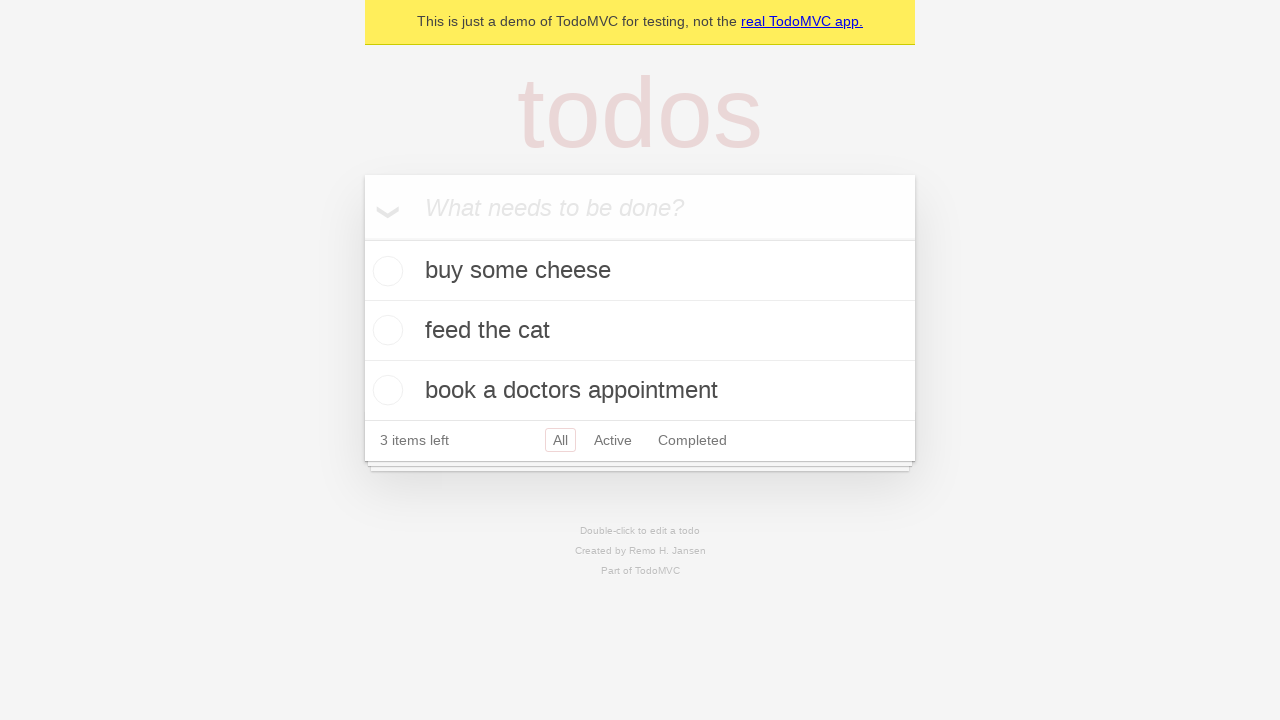

Checked the second todo item (feed the cat) as completed at (385, 330) on internal:testid=[data-testid="todo-item"s] >> nth=1 >> internal:role=checkbox
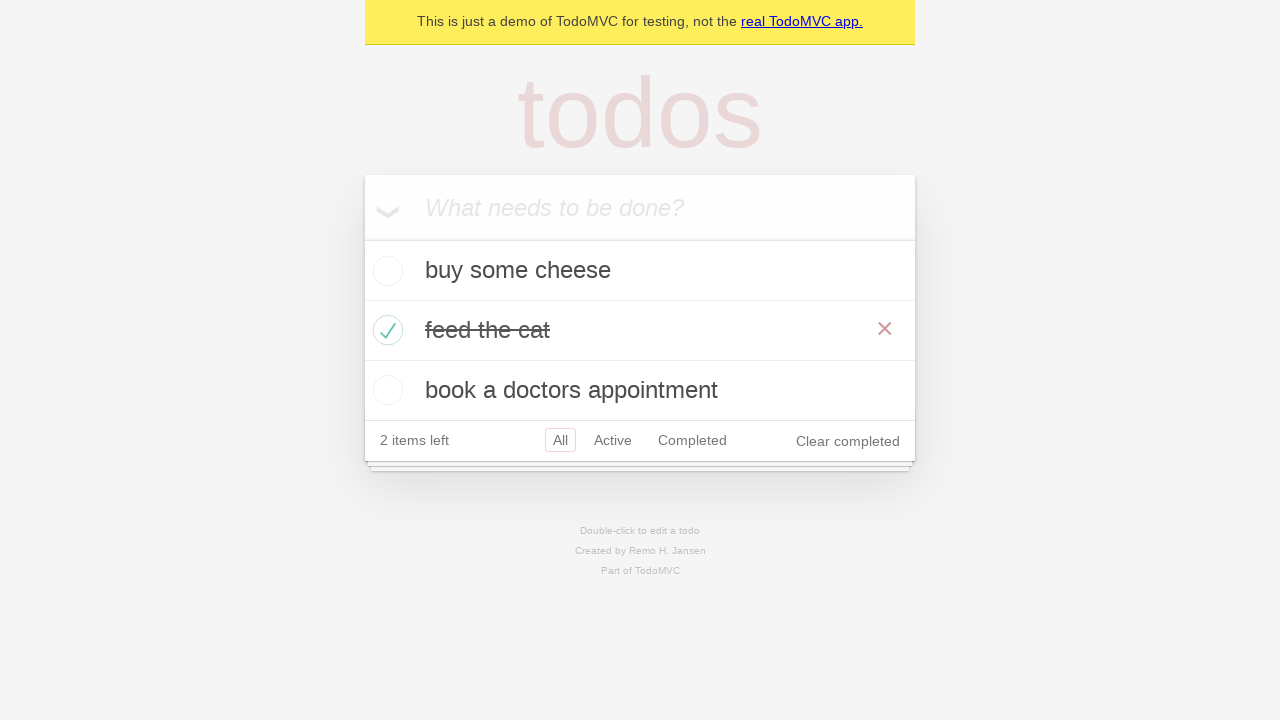

Clicked 'Clear completed' button to remove completed items at (848, 441) on internal:role=button[name="Clear completed"i]
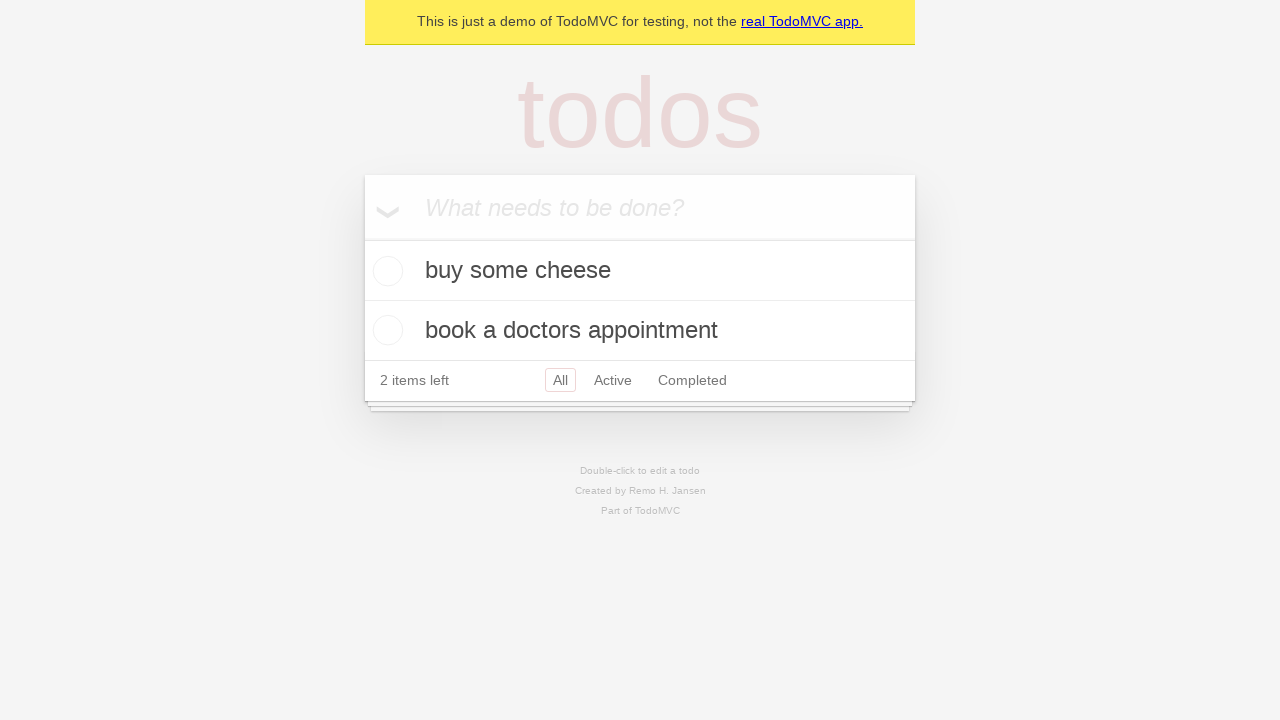

Completed todo item has been removed, 2 items remain in the list
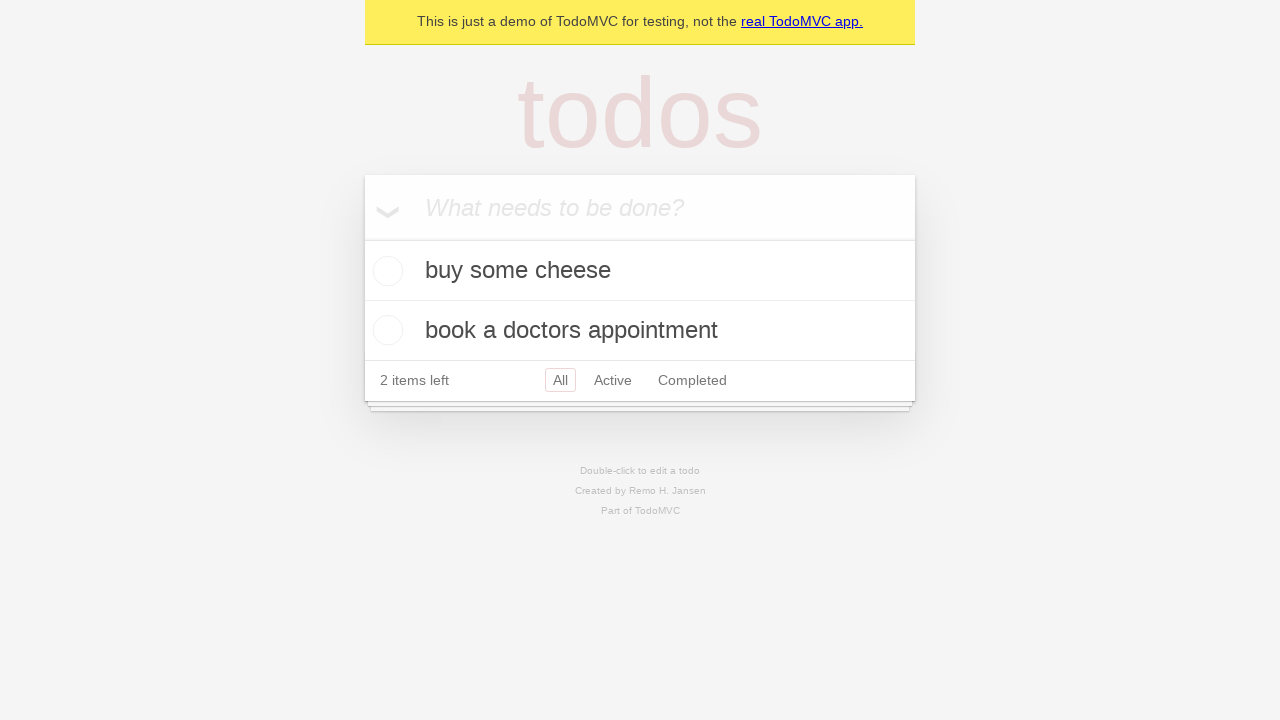

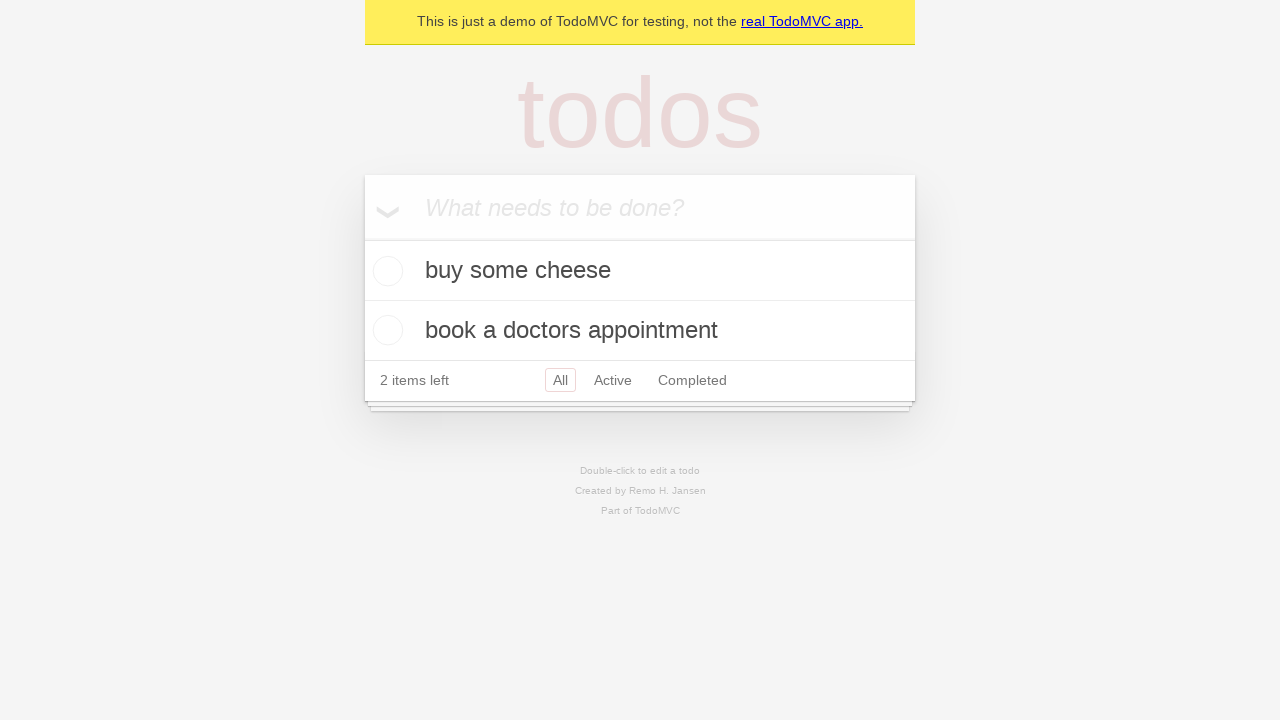